Tests a practice Angular form by filling in personal details including name, email, password, gender selection, date of birth, and submitting the form.

Starting URL: https://rahulshettyacademy.com/angularpractice/

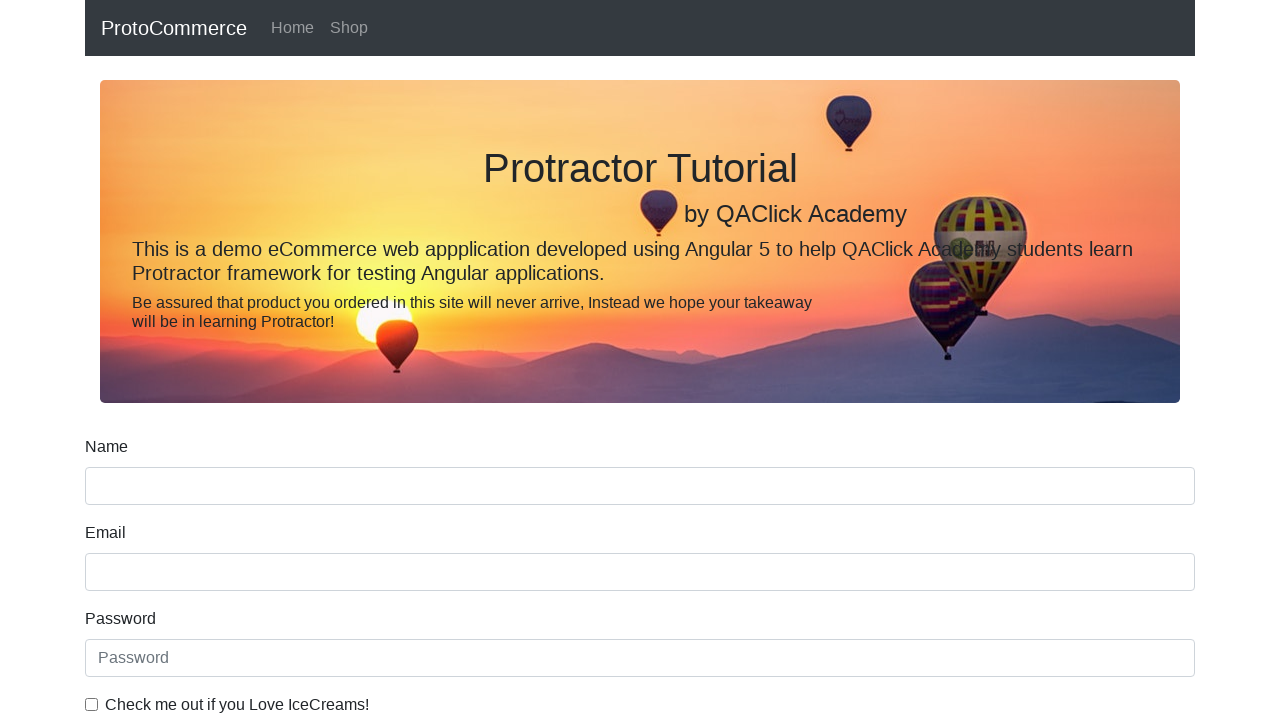

Filled name field with 'Vanilla Ice' on input[name='name']
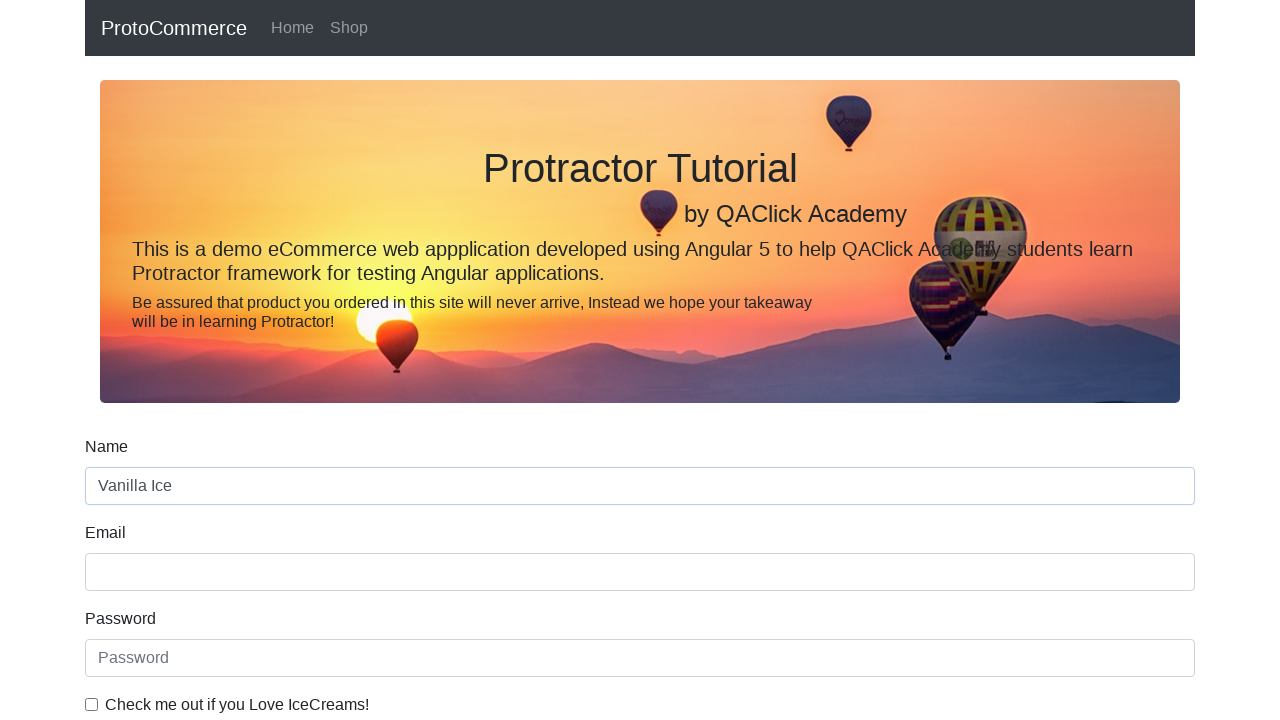

Filled email field with 'yo.illsolveit@gmail.com' on input[name='email']
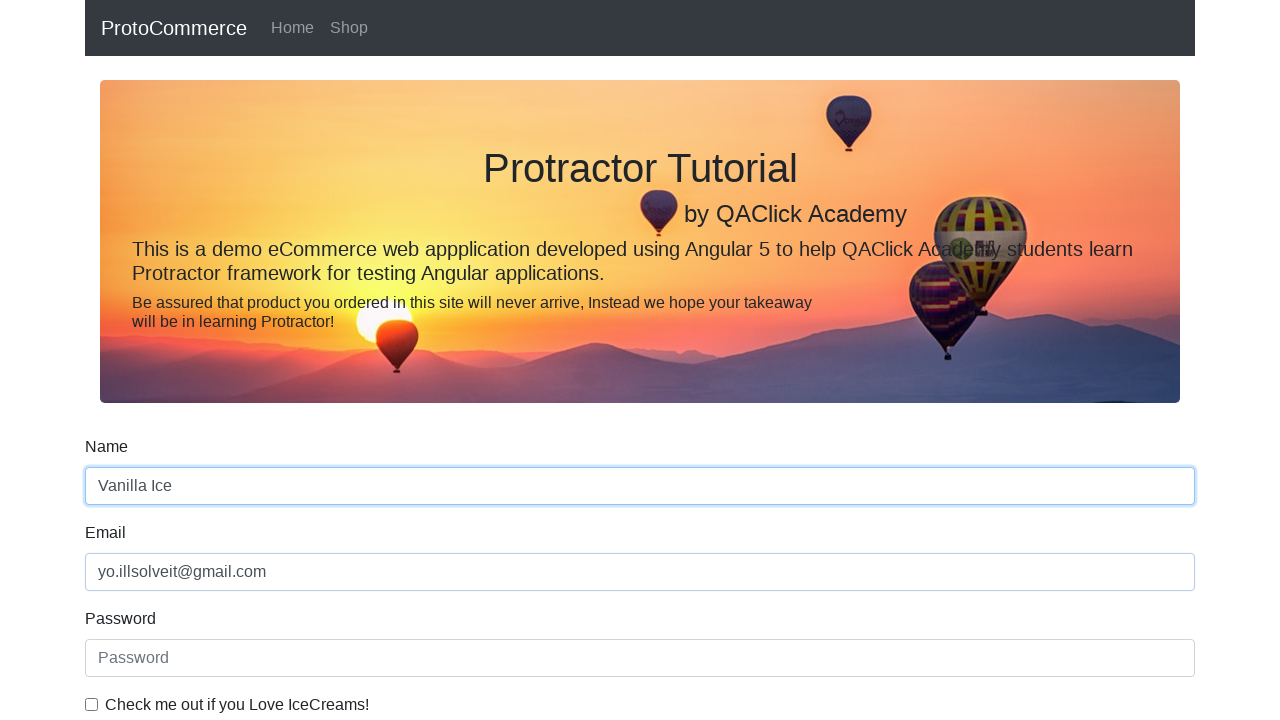

Filled password field with 'cantremember' on input[placeholder='Password']
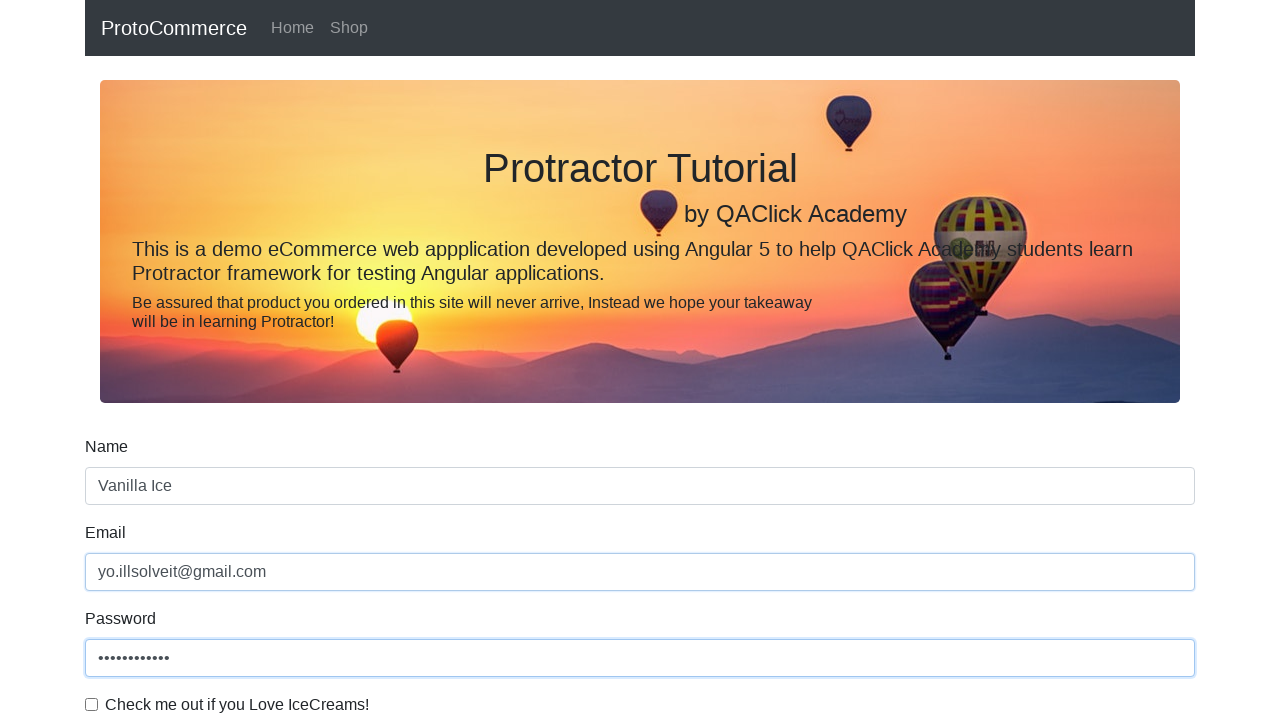

Checked the agreement checkbox at (92, 704) on #exampleCheck1
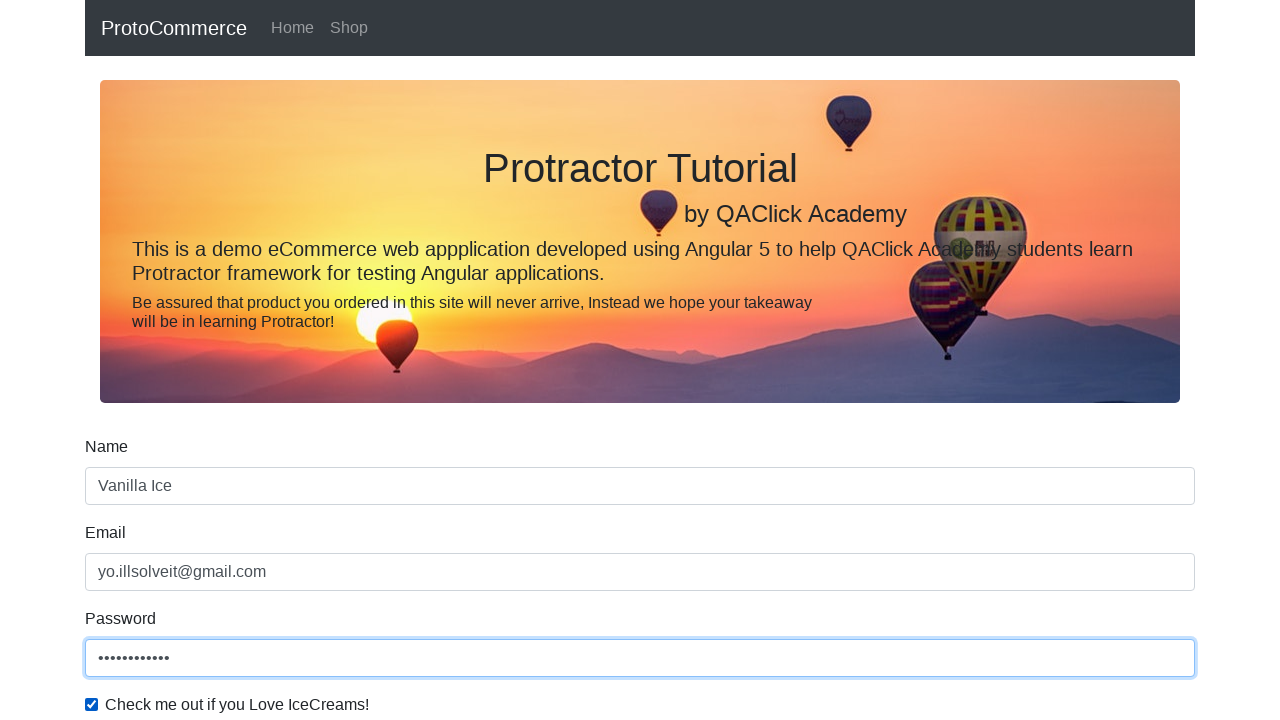

Selected 'Male' from gender dropdown on #exampleFormControlSelect1
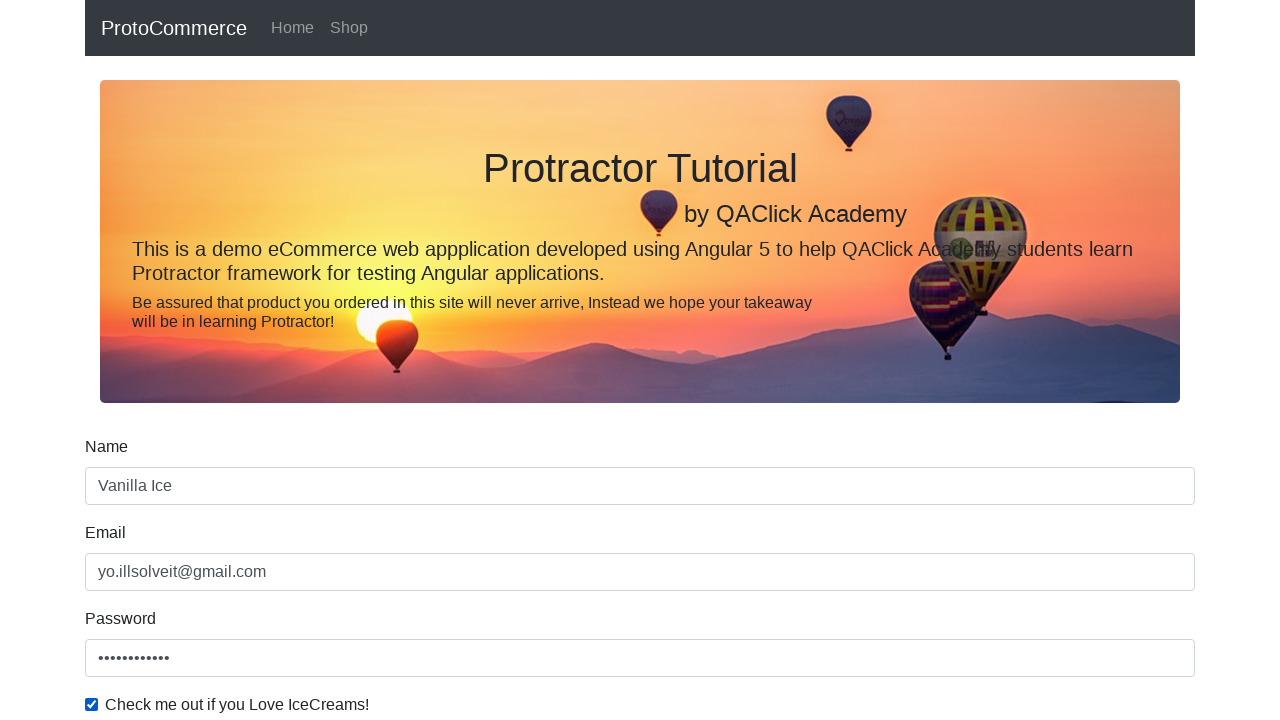

Selected employment status radio button at (238, 360) on #inlineRadio1
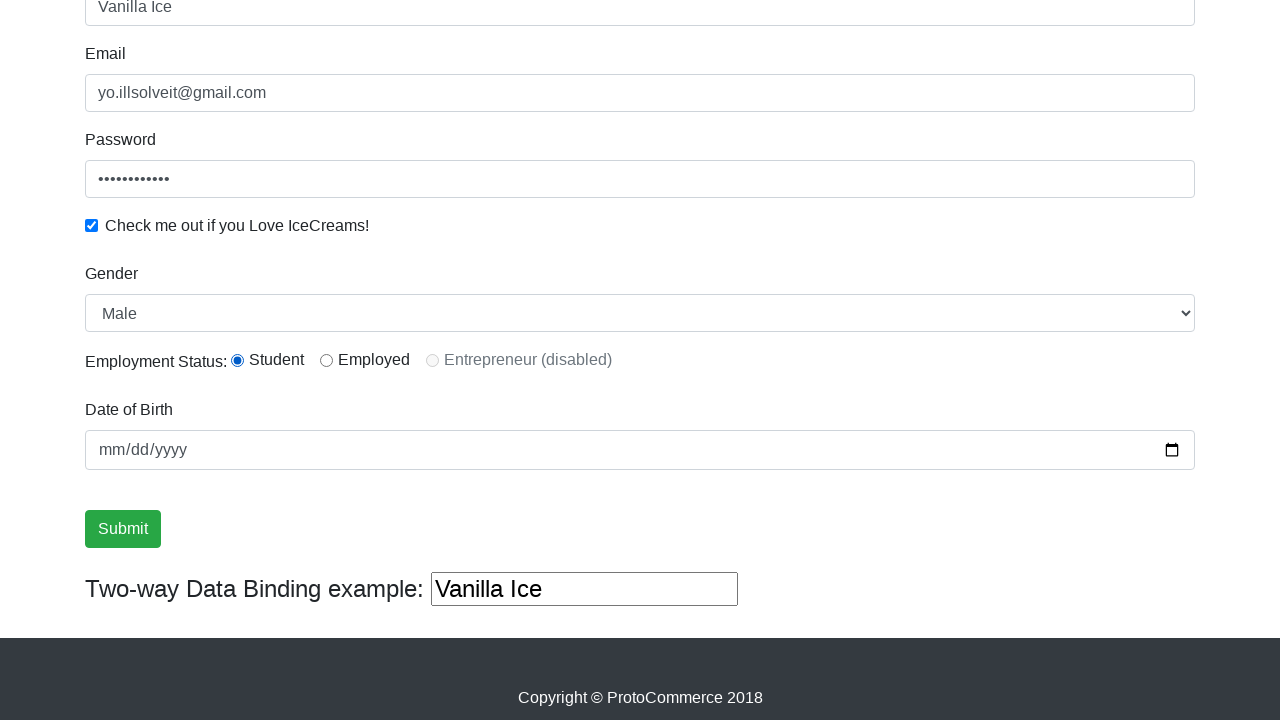

Filled date of birth field with '2017-07-16' on input[name='bday']
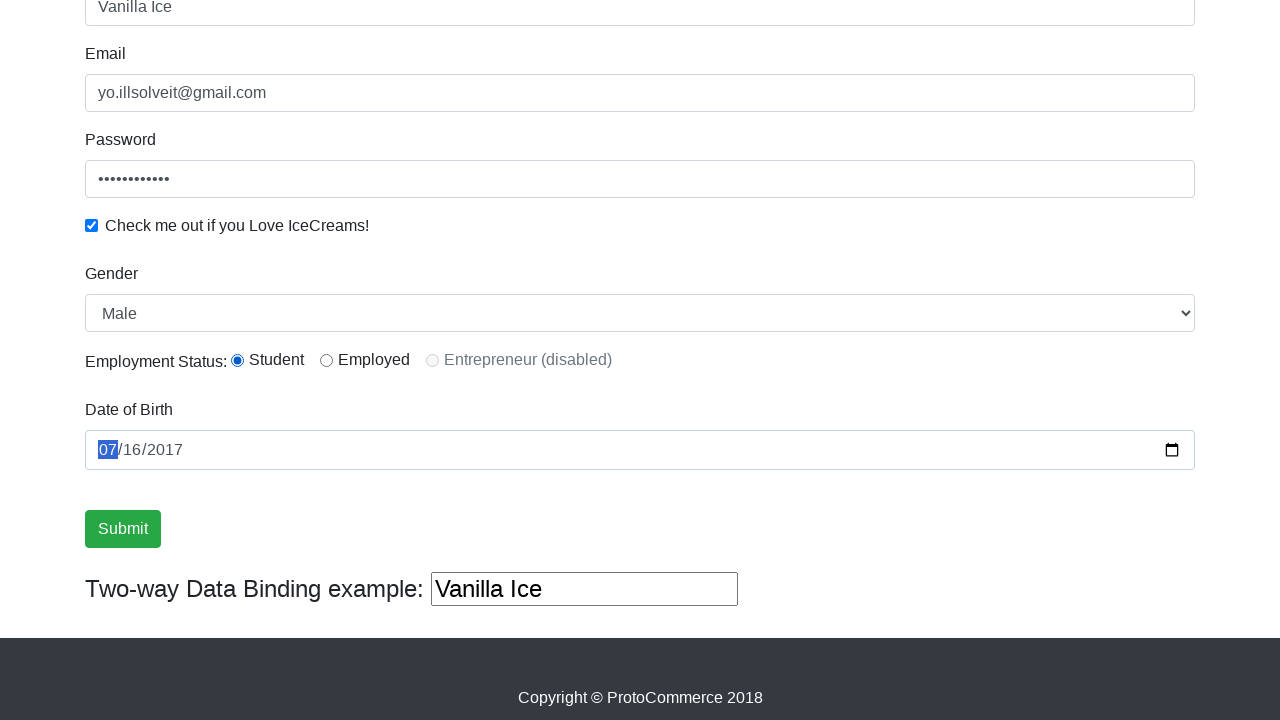

Clicked form submit button at (123, 529) on input[value='Submit']
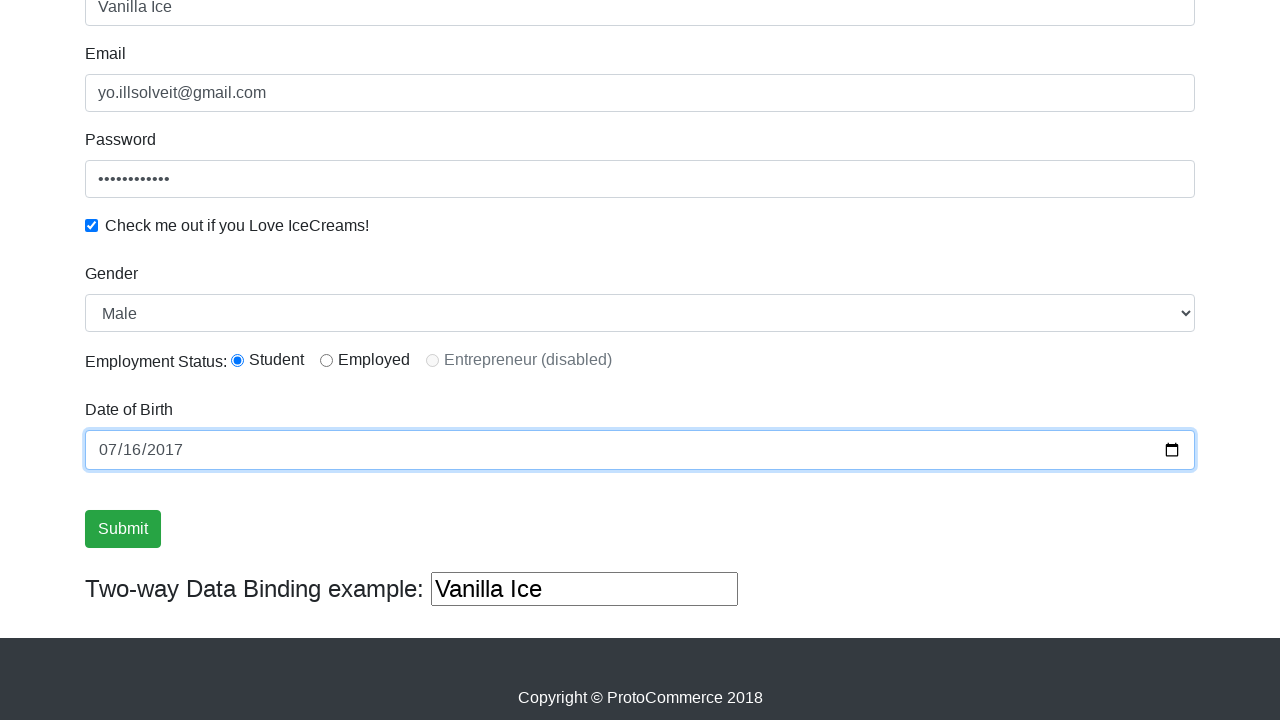

Form submission completed and page loaded
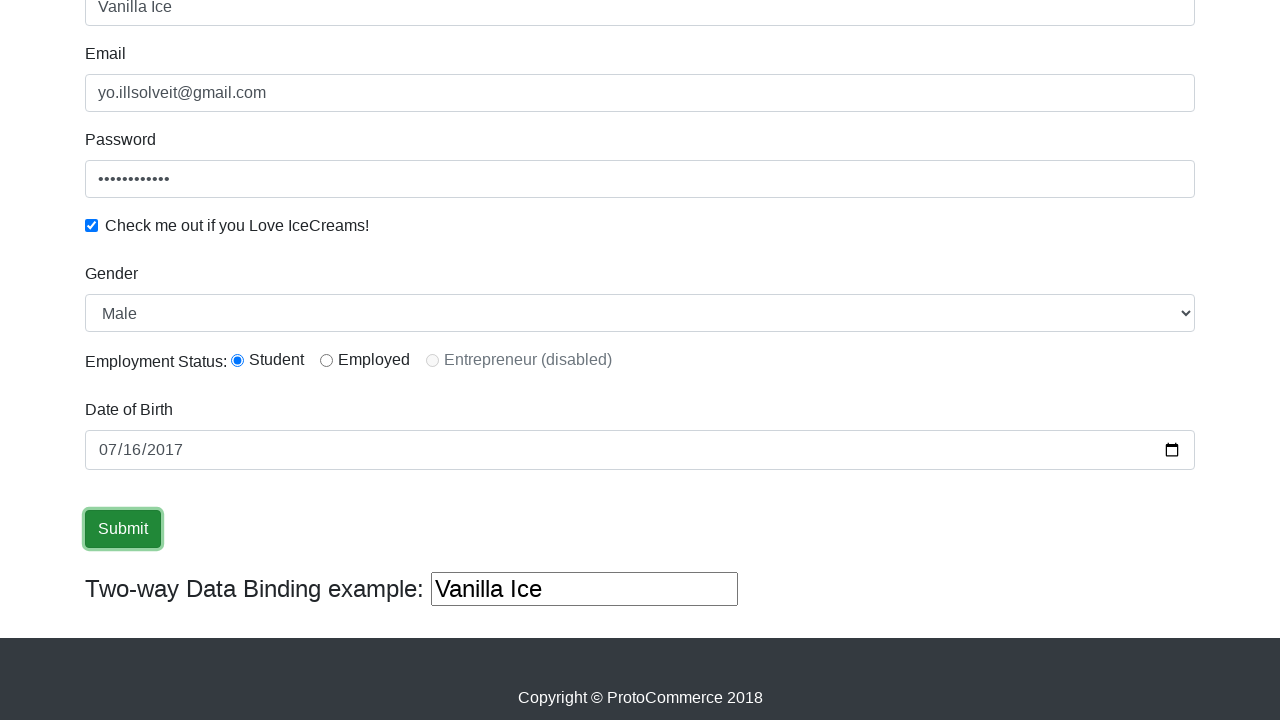

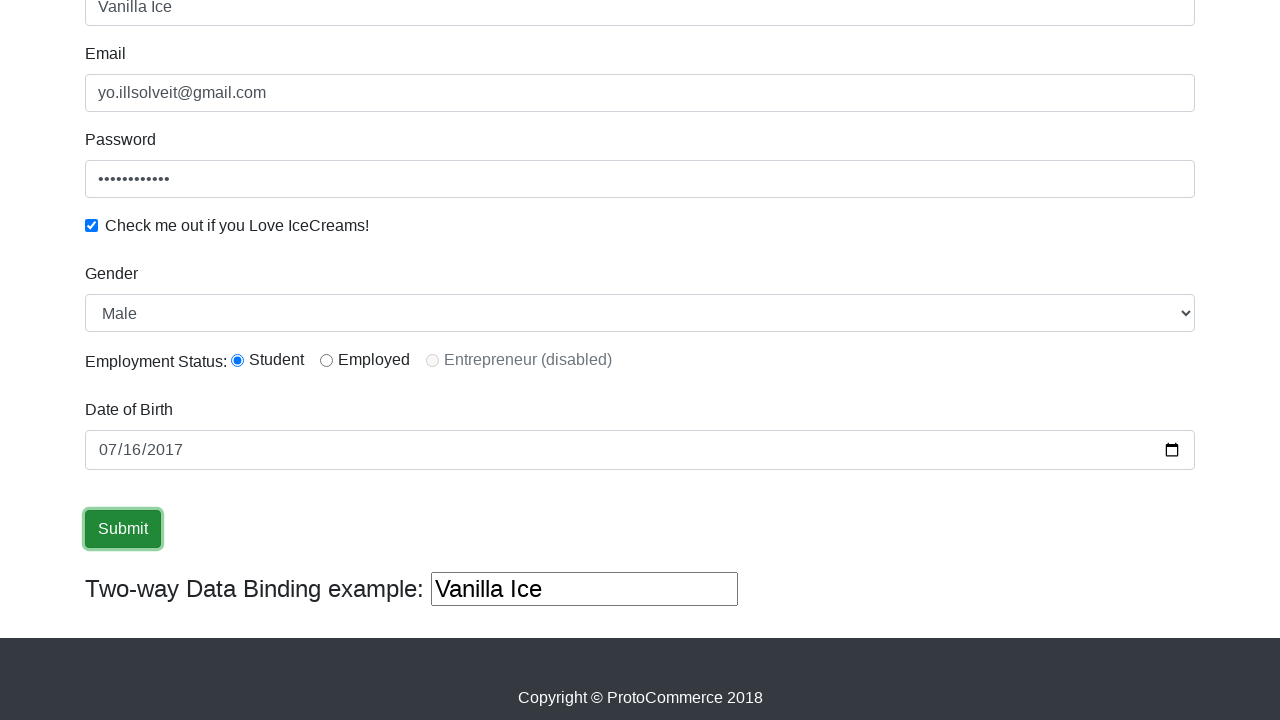